Tests a registration form by filling in first name, last name, username, email, password, and phone number fields with randomly generated data.

Starting URL: https://practice.cydeo.com/registration_form

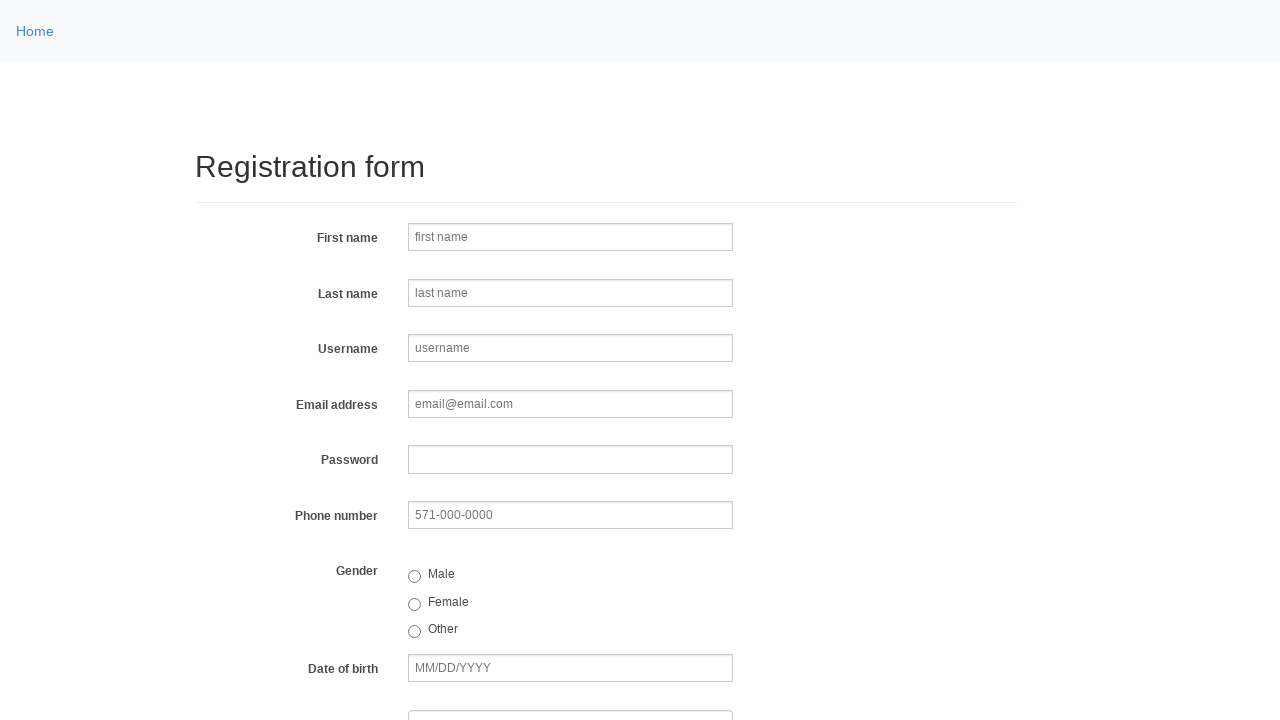

Filled first name field with 'Michael' on input[name='firstname']
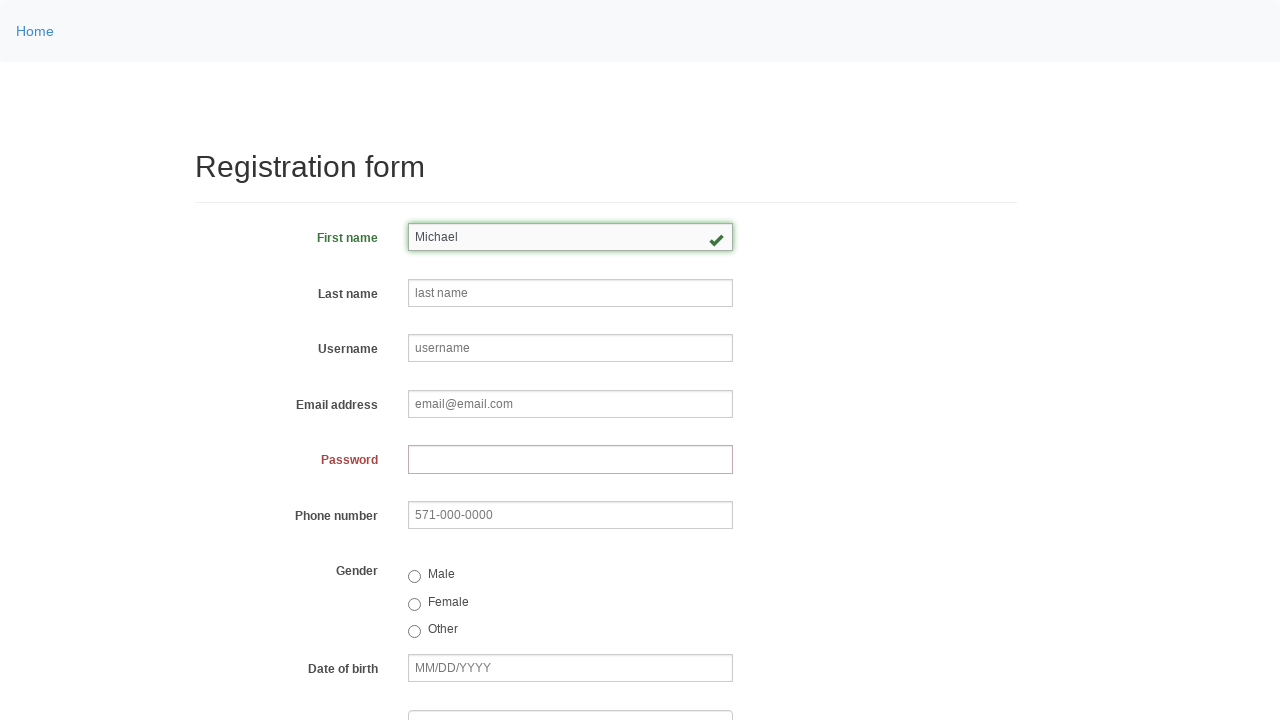

Filled last name field with 'Thompson' on input[name='lastname']
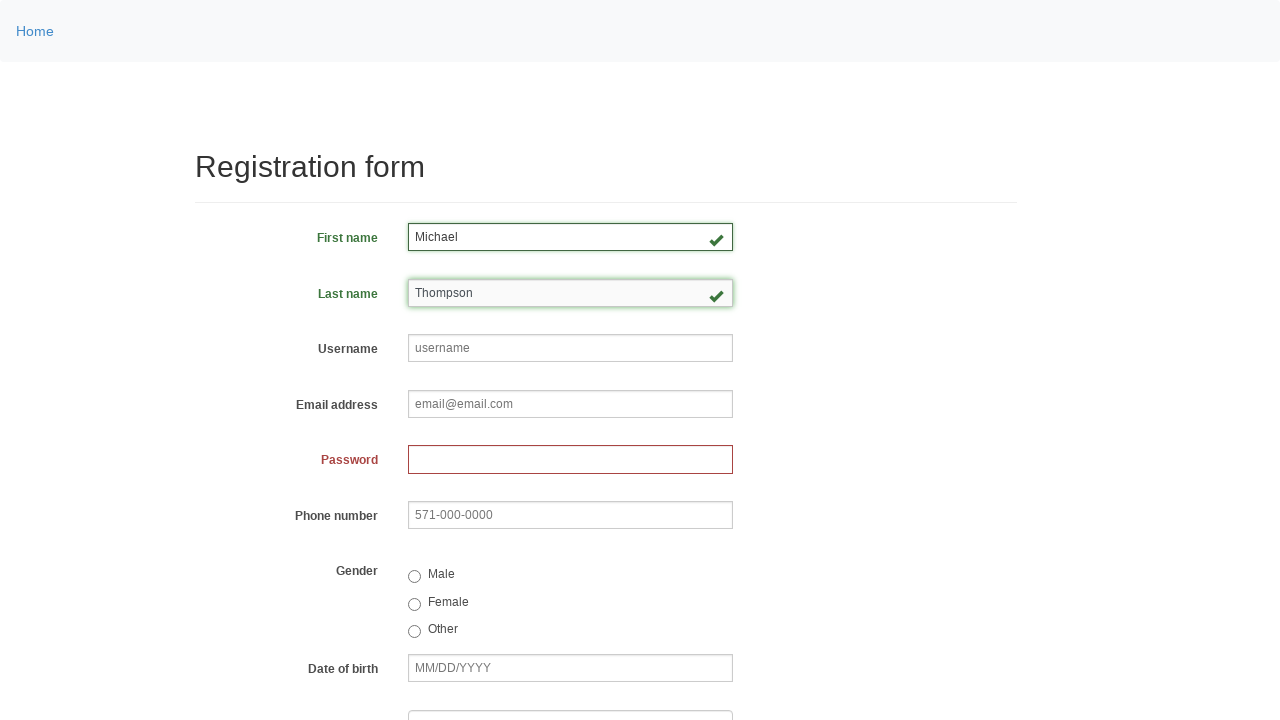

Filled username field with 'helpdesk352' on input[name='username']
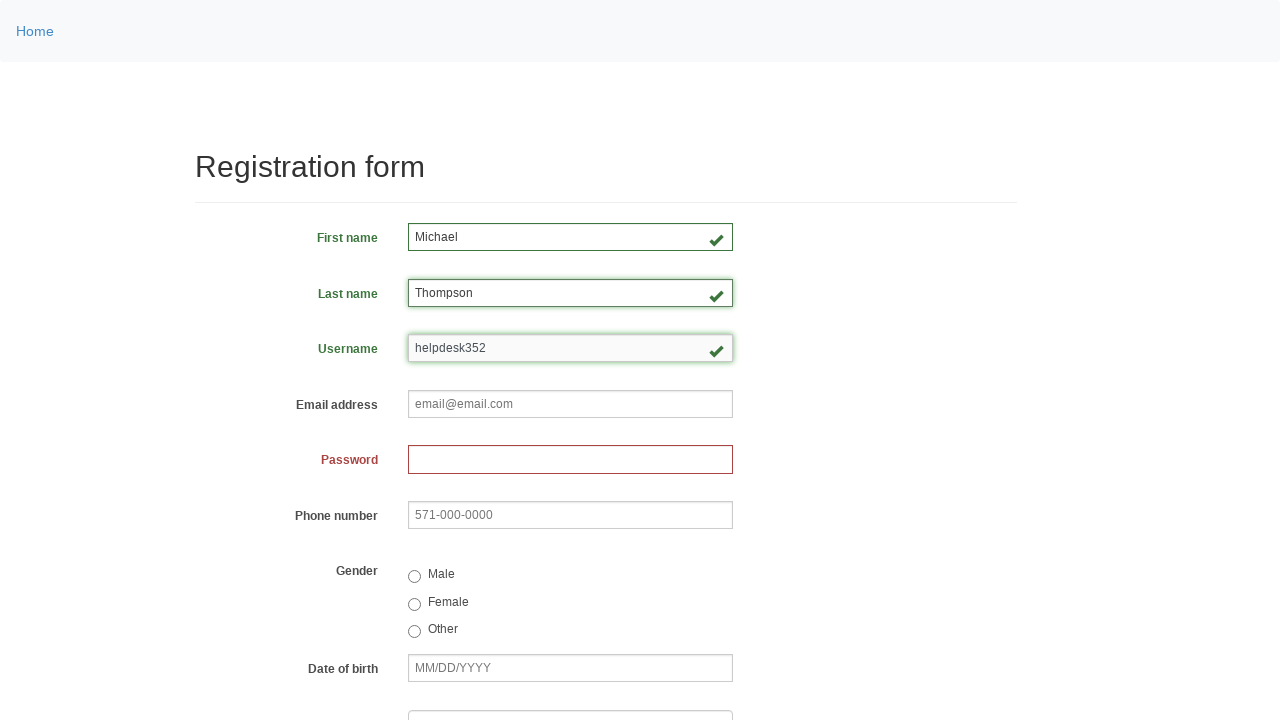

Filled email field with 'helpdesk352@email.com' on input[name='email']
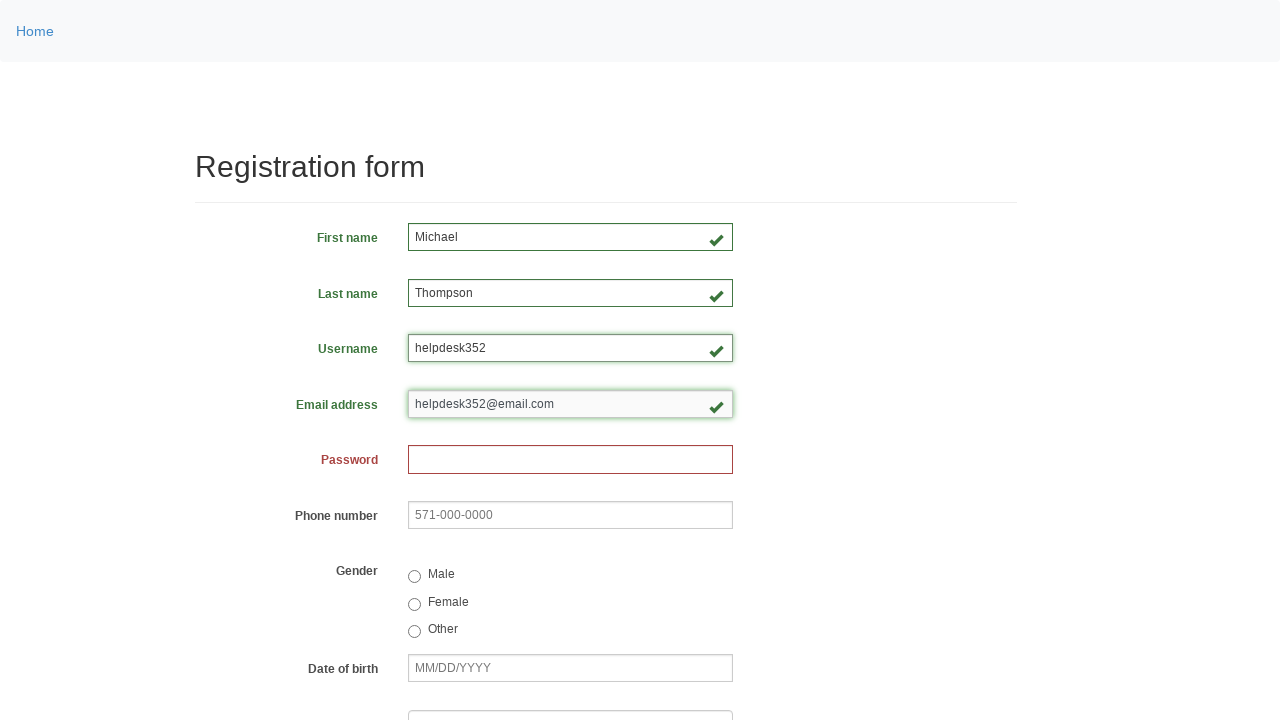

Filled password field with '84966298' on input[name='password']
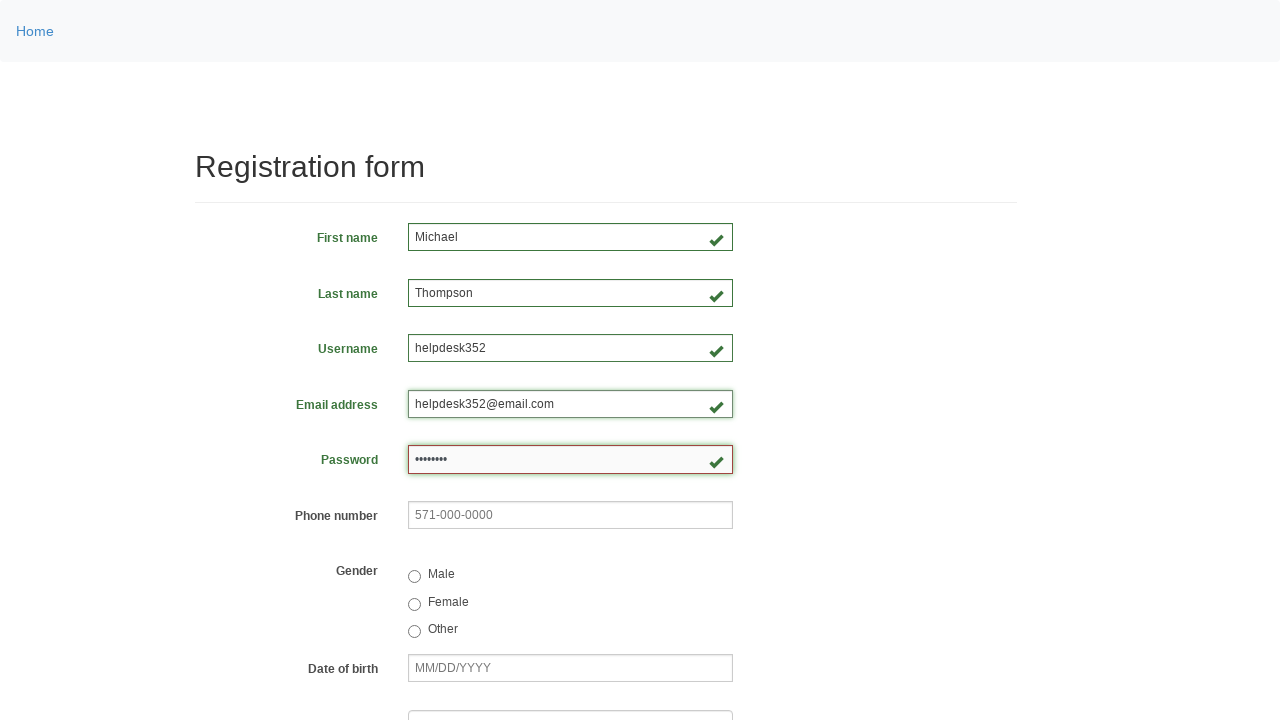

Filled phone number field with '026-556-3287' on input[name='phone']
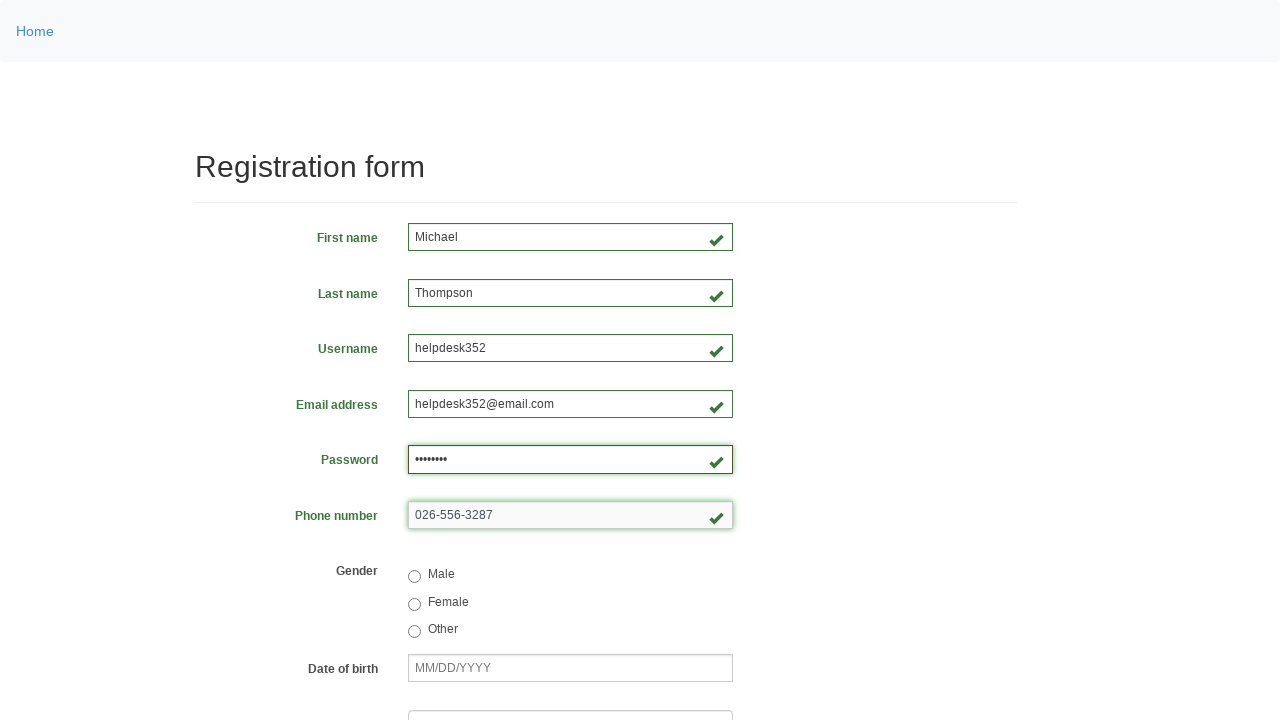

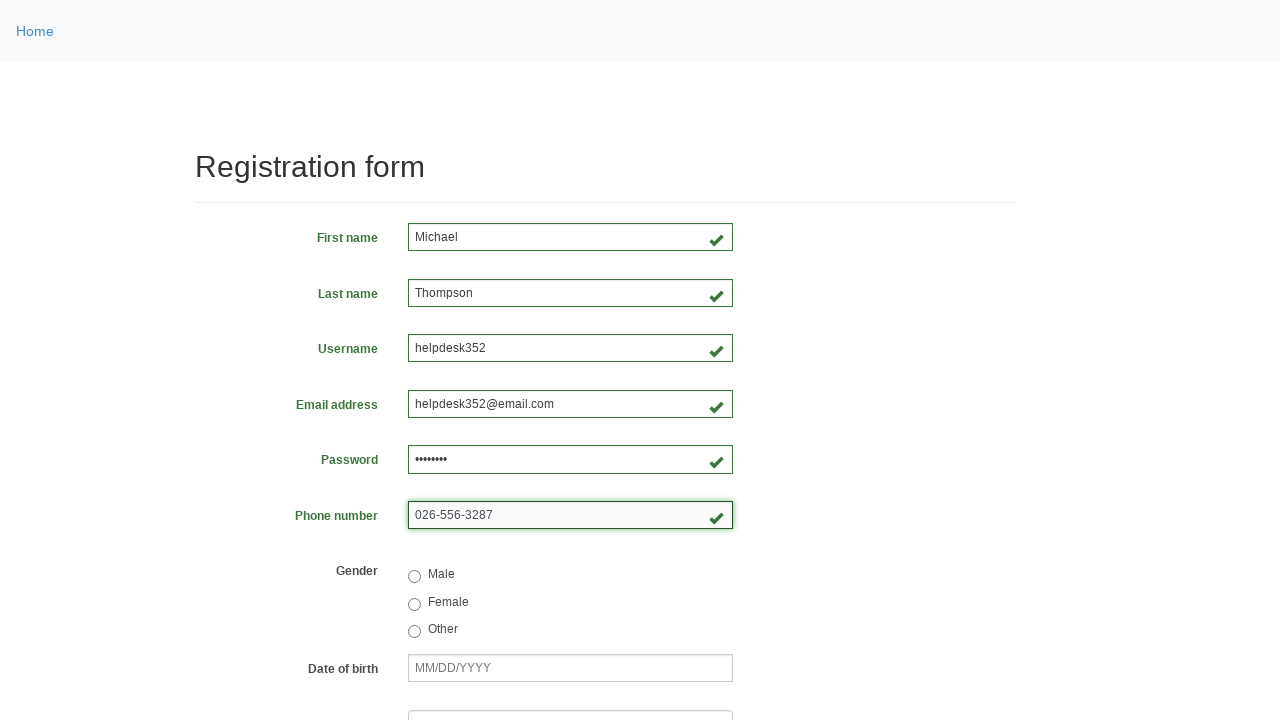